Tests button clicking functionality by navigating to a buttons test page and clicking a specific button element

Starting URL: https://automationtesting.co.uk/buttons.html

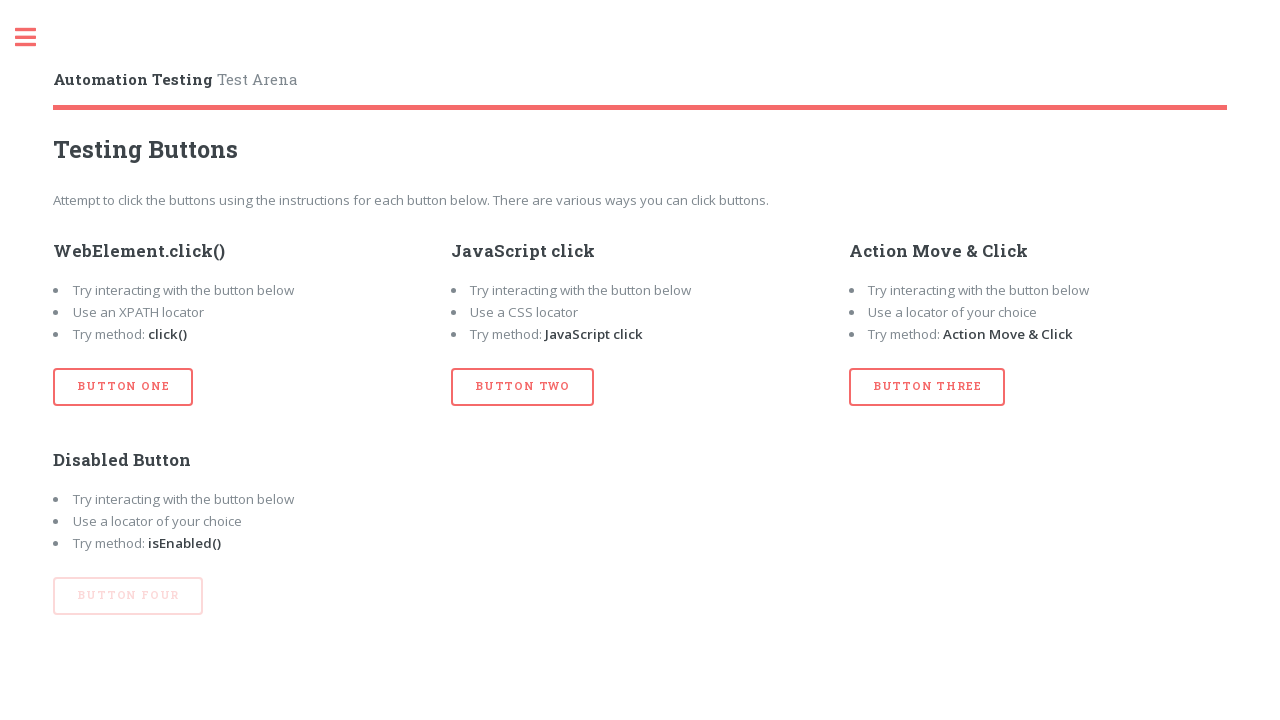

Navigated to buttons test page
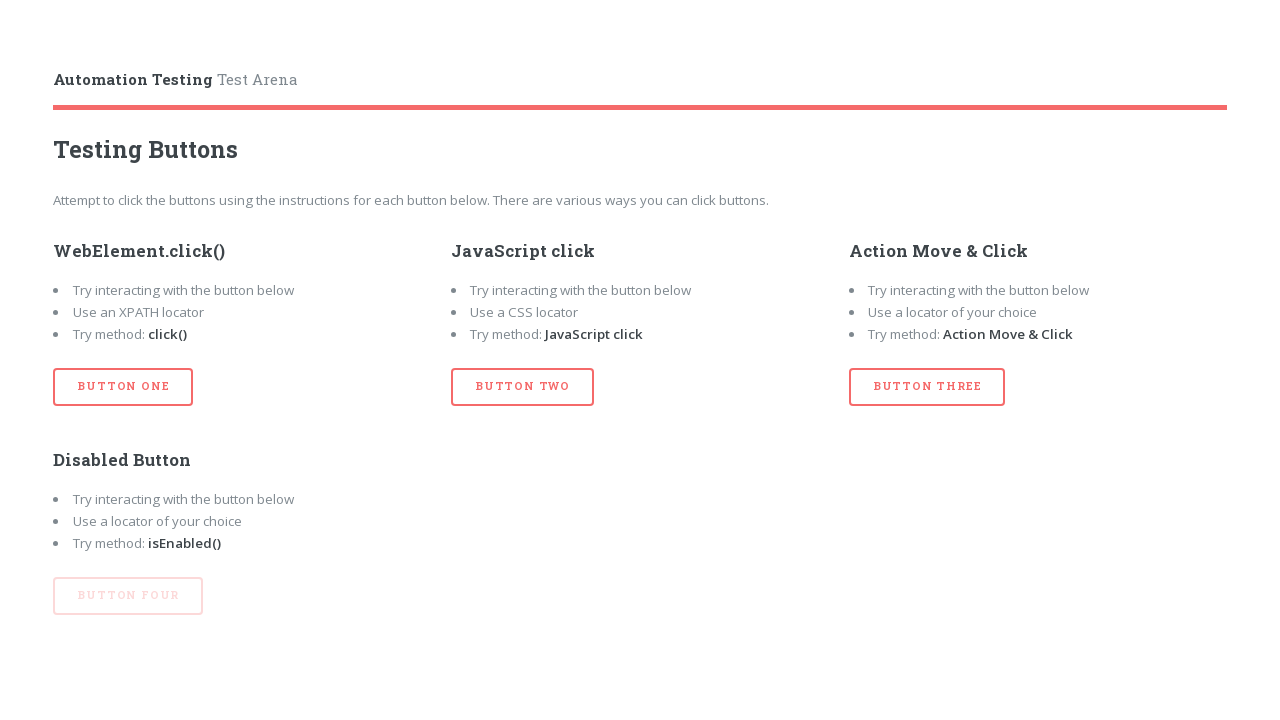

Clicked button with id 'btn_three' at (927, 387) on button#btn_three
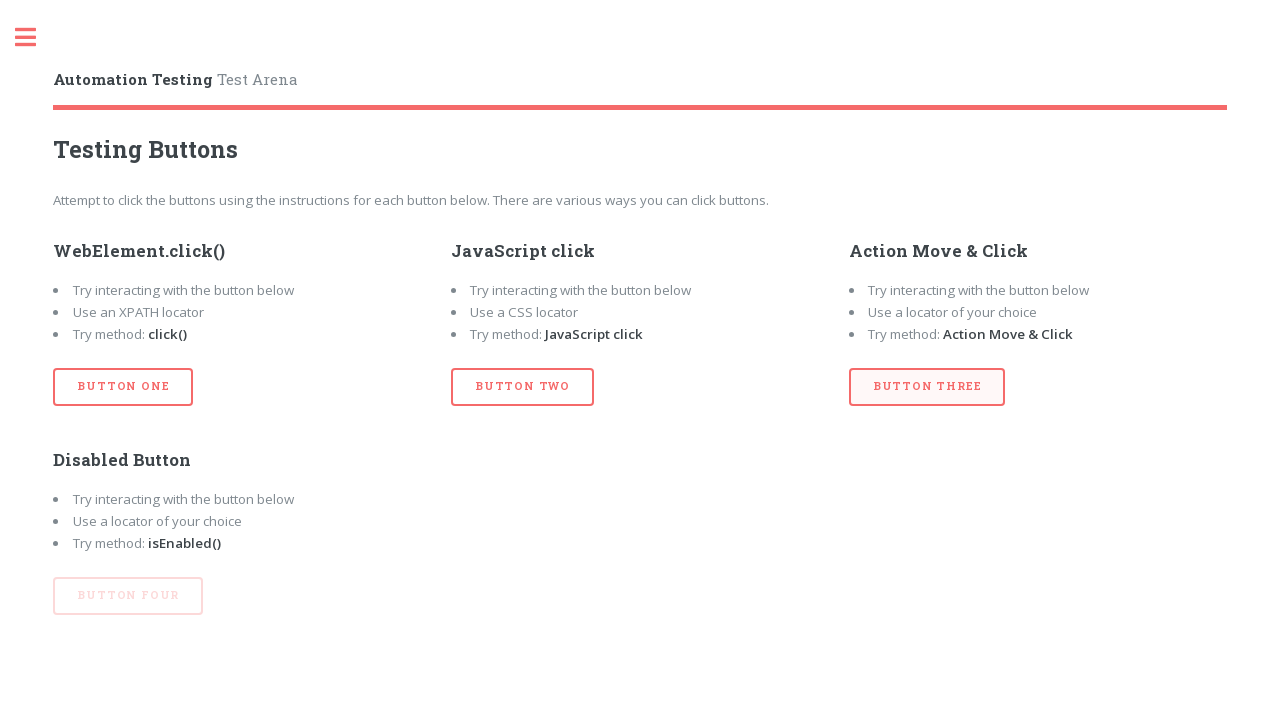

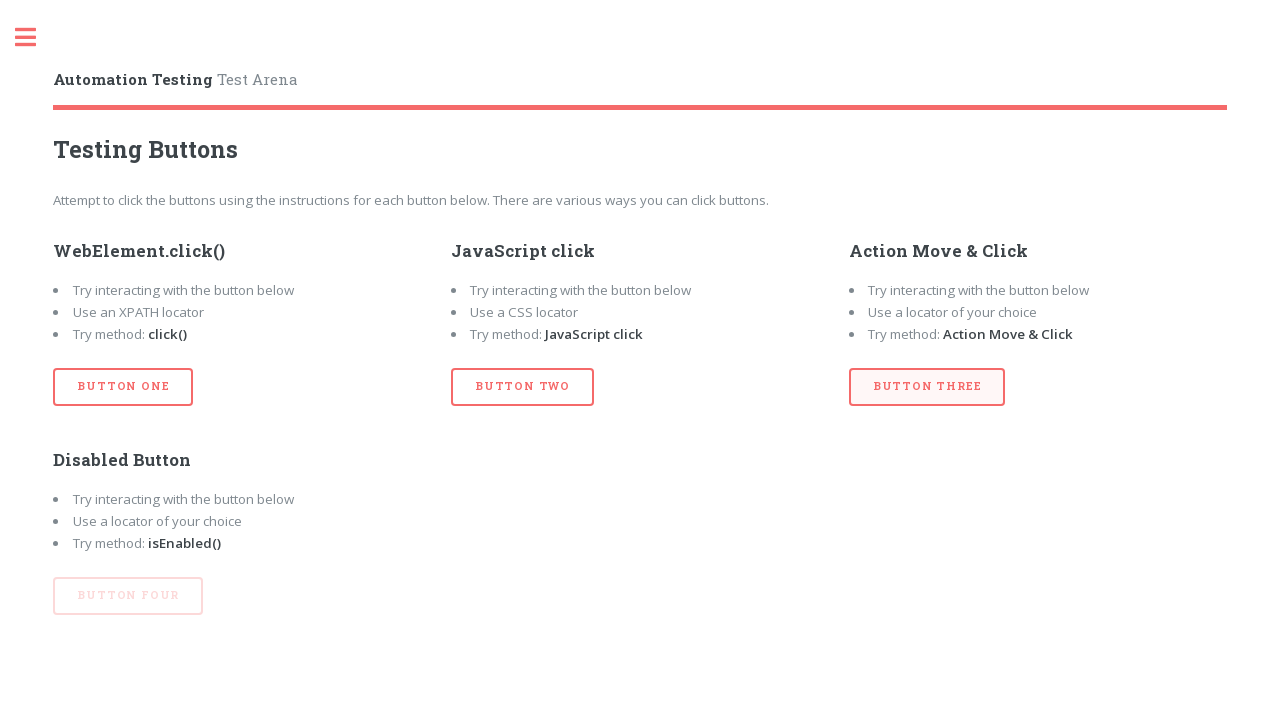